Tests that the Cal.com organization homepage loads with Engineering and Marketing teams visible.

Starting URL: https://i.cal.com

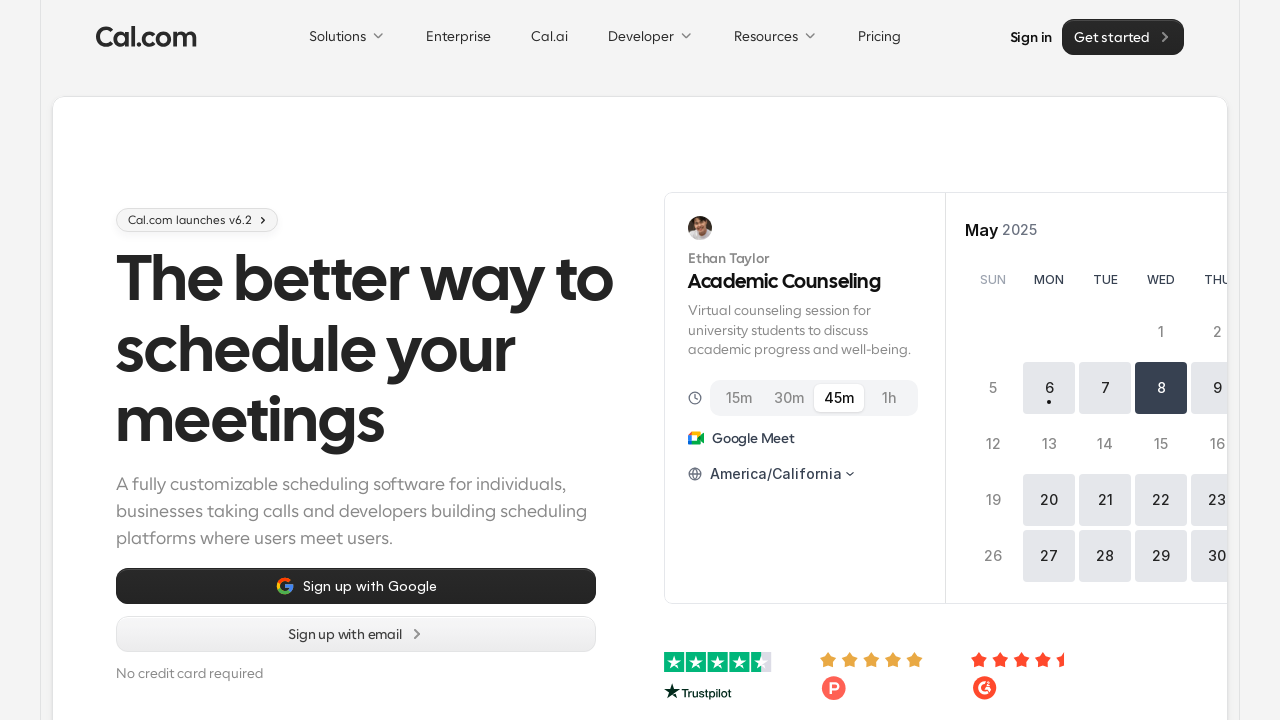

Waited for Cal.com text to be visible on organization homepage
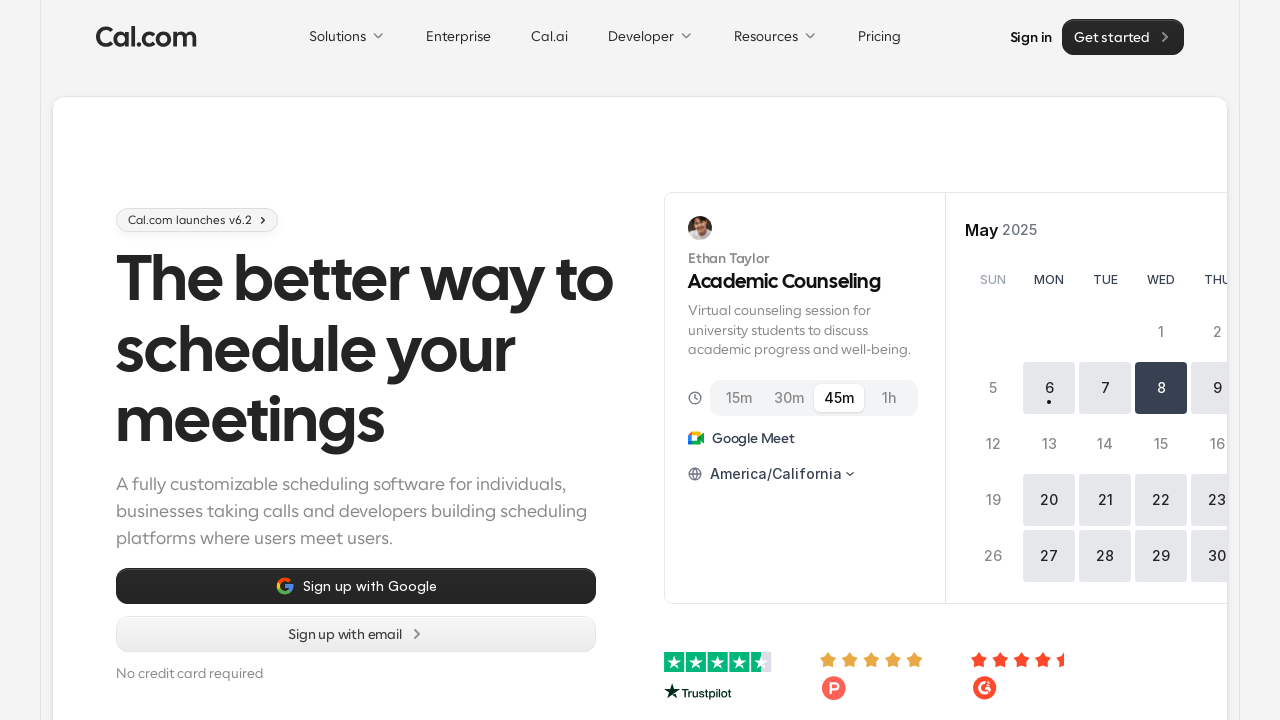

Waited for Engineering team to be visible on organization homepage
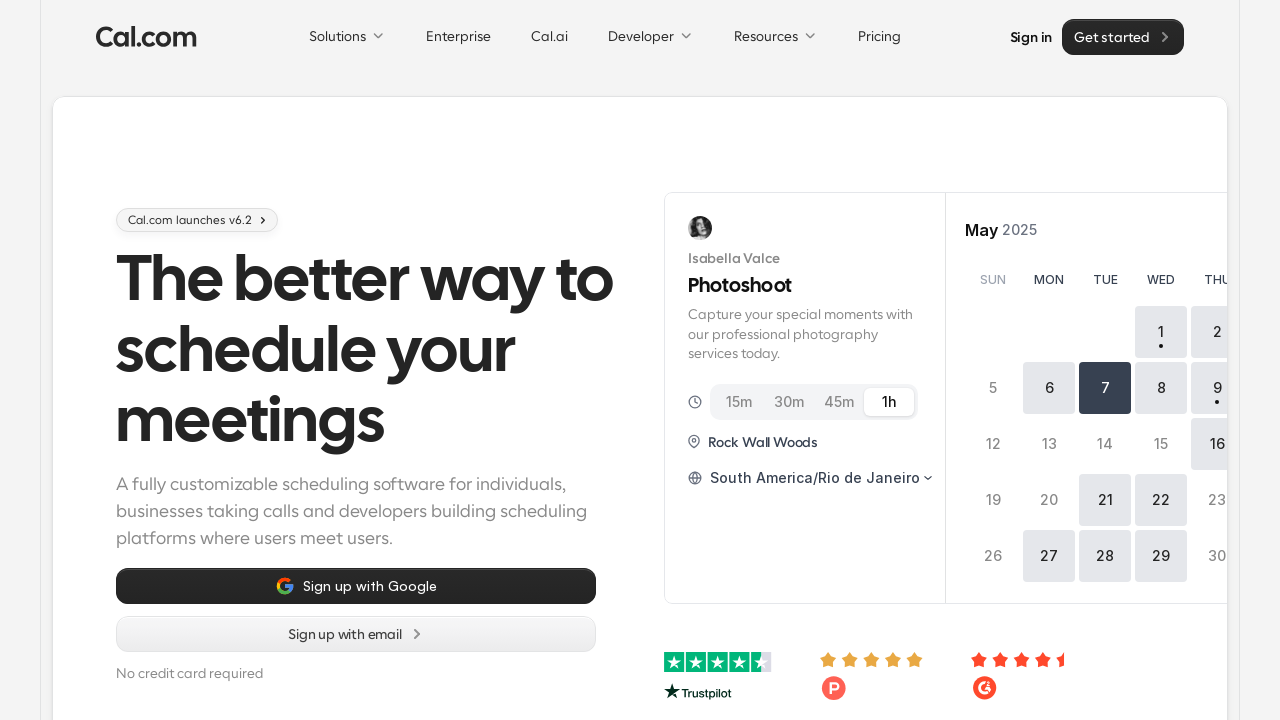

Waited for Marketing team to be visible on organization homepage
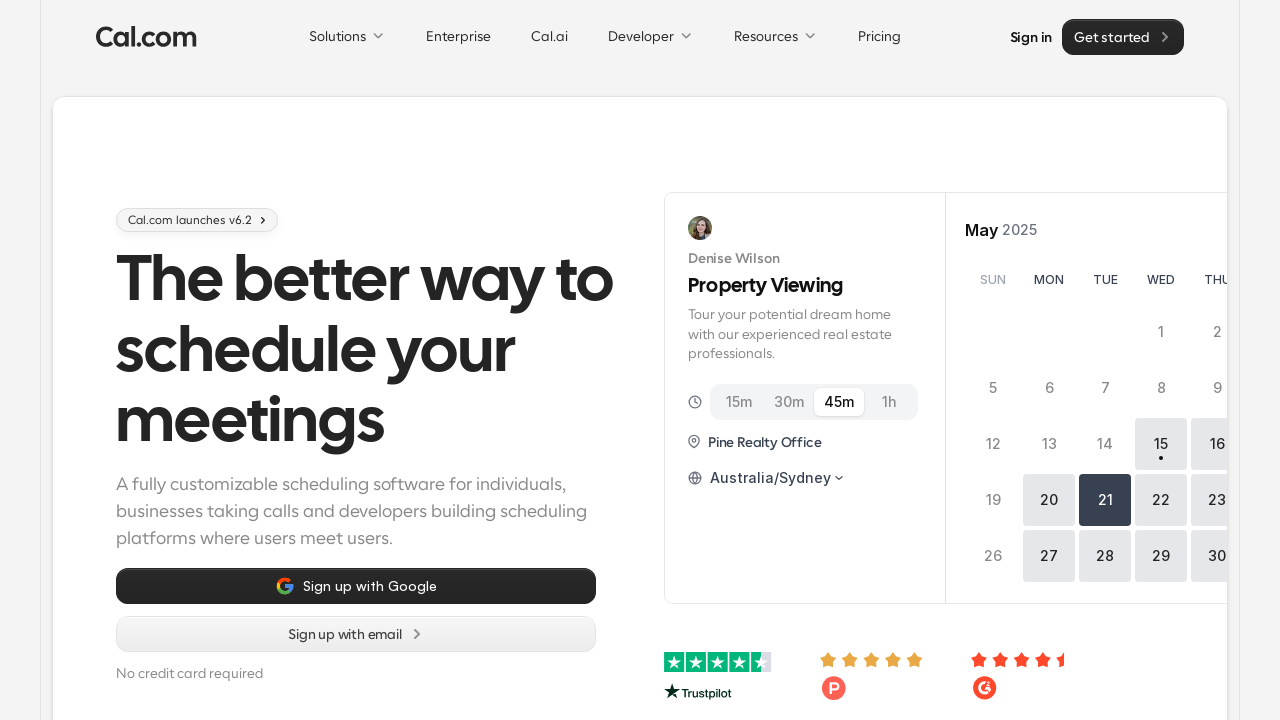

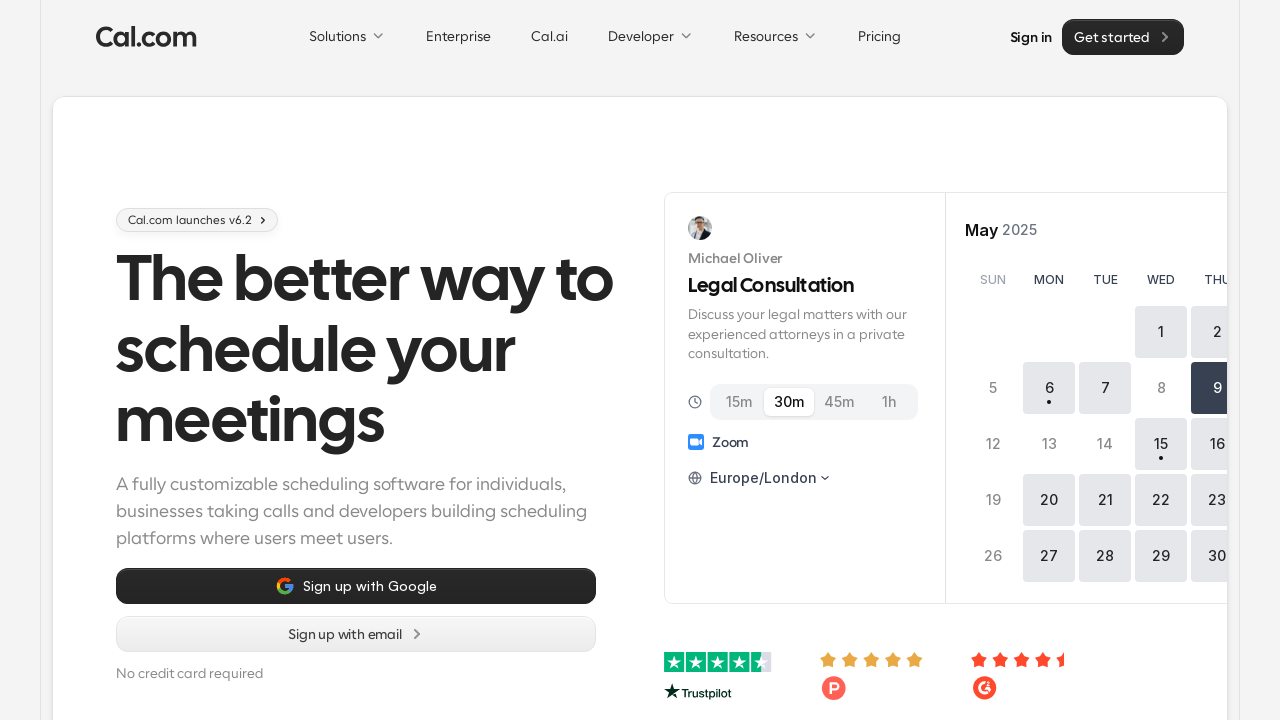